Navigates to the Heroku test app homepage and clicks on the A/B Testing link to verify the page loads correctly

Starting URL: https://the-internet.herokuapp.com/

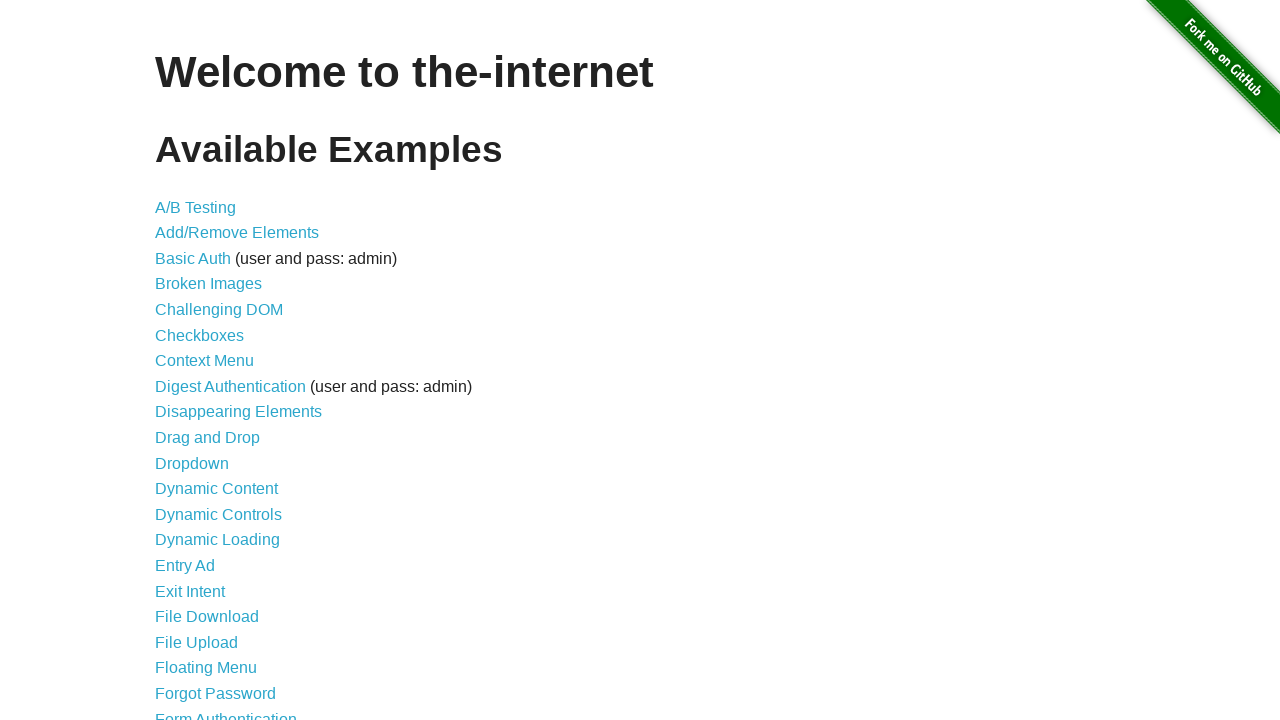

Clicked on the A/B Testing link at (196, 207) on xpath=//a[contains(text(),'A/B')]
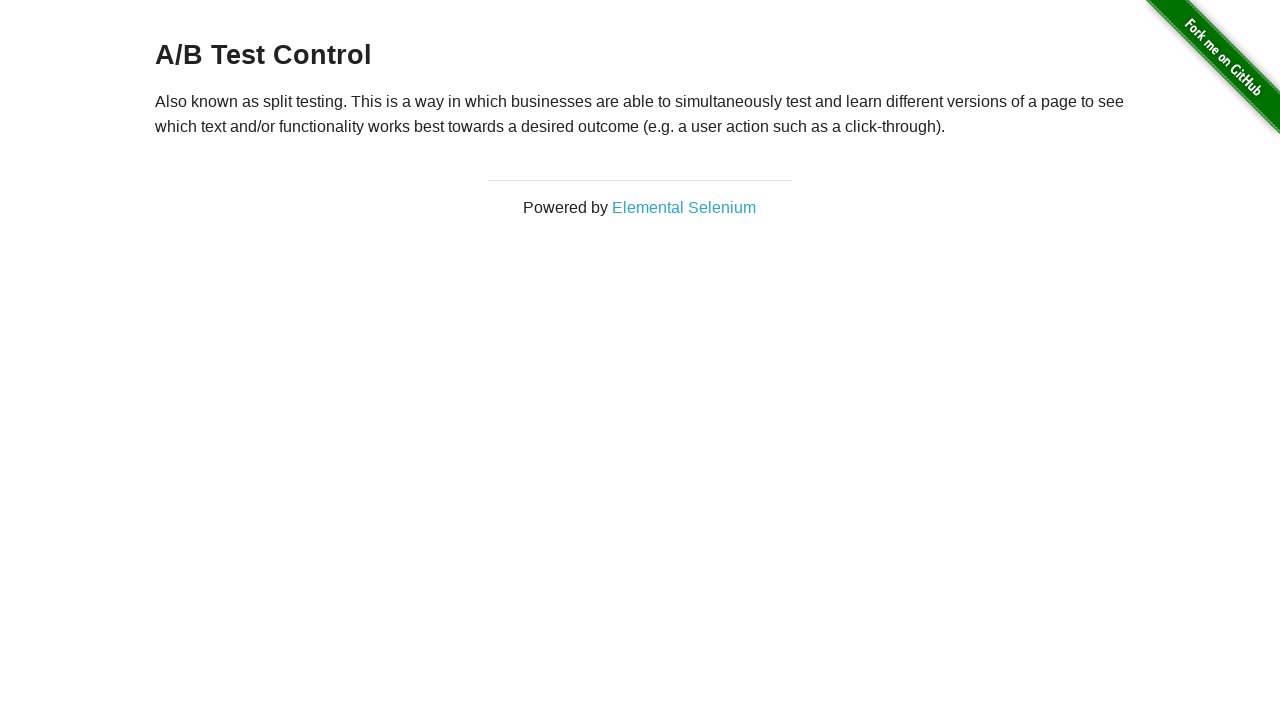

A/B Testing page loaded - h3 title element is visible
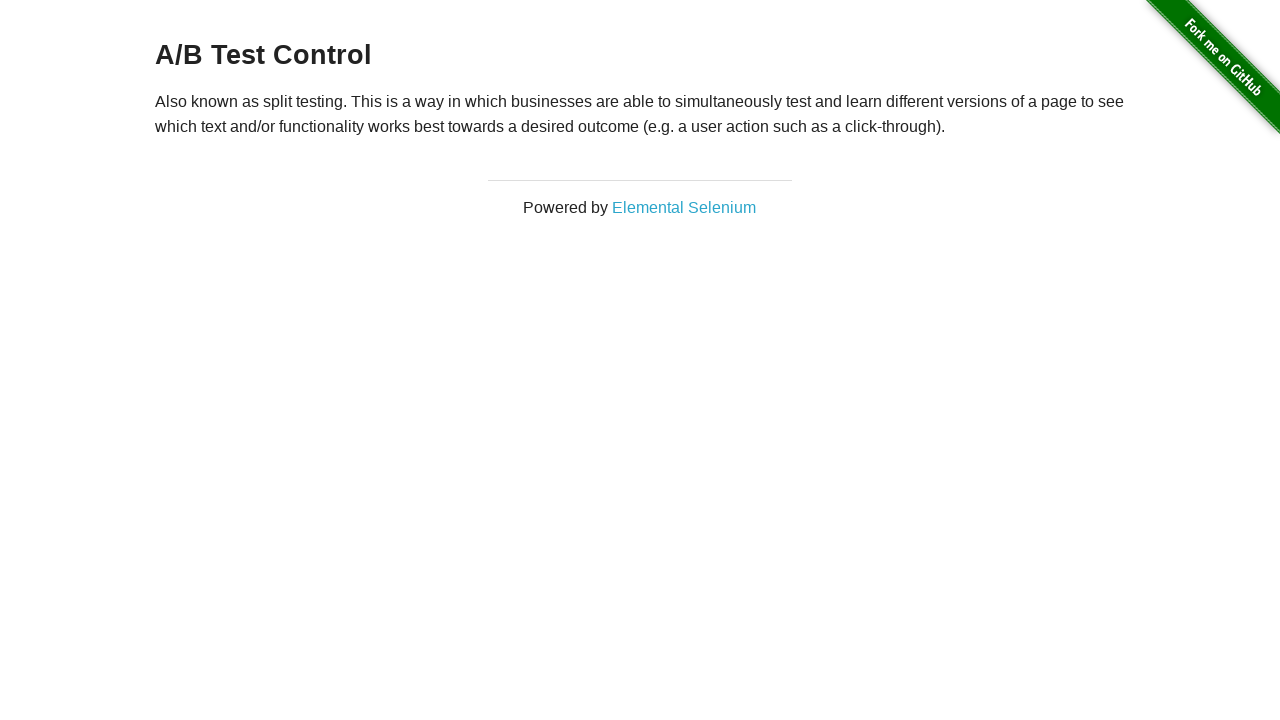

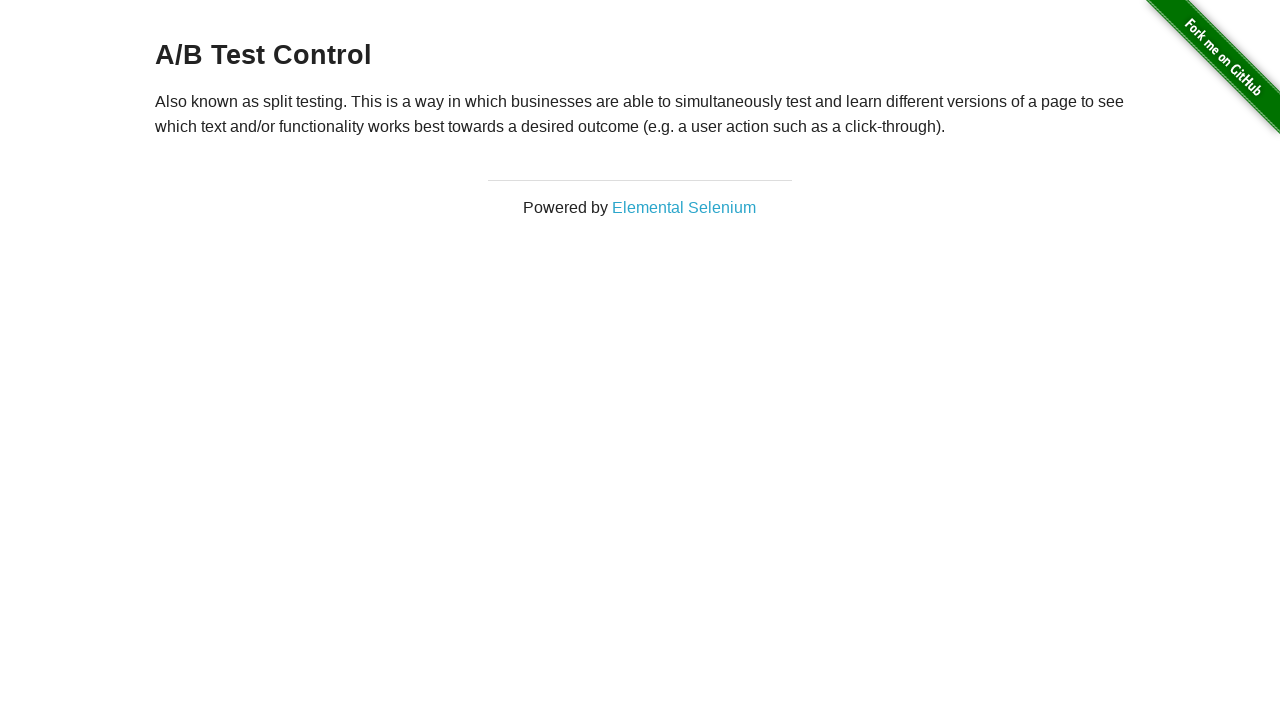